Navigates to All Courses page and counts the total number of courses available

Starting URL: https://alchemy.hguy.co/lms

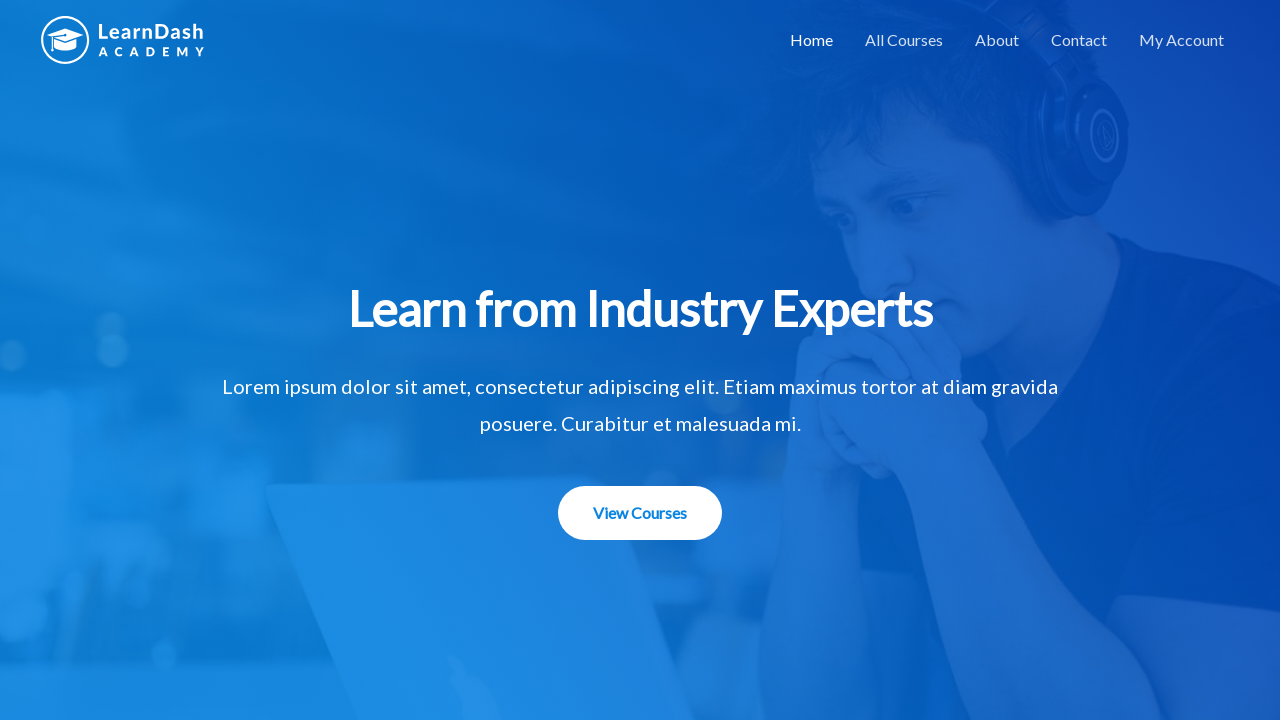

Located all menu items in primary navigation
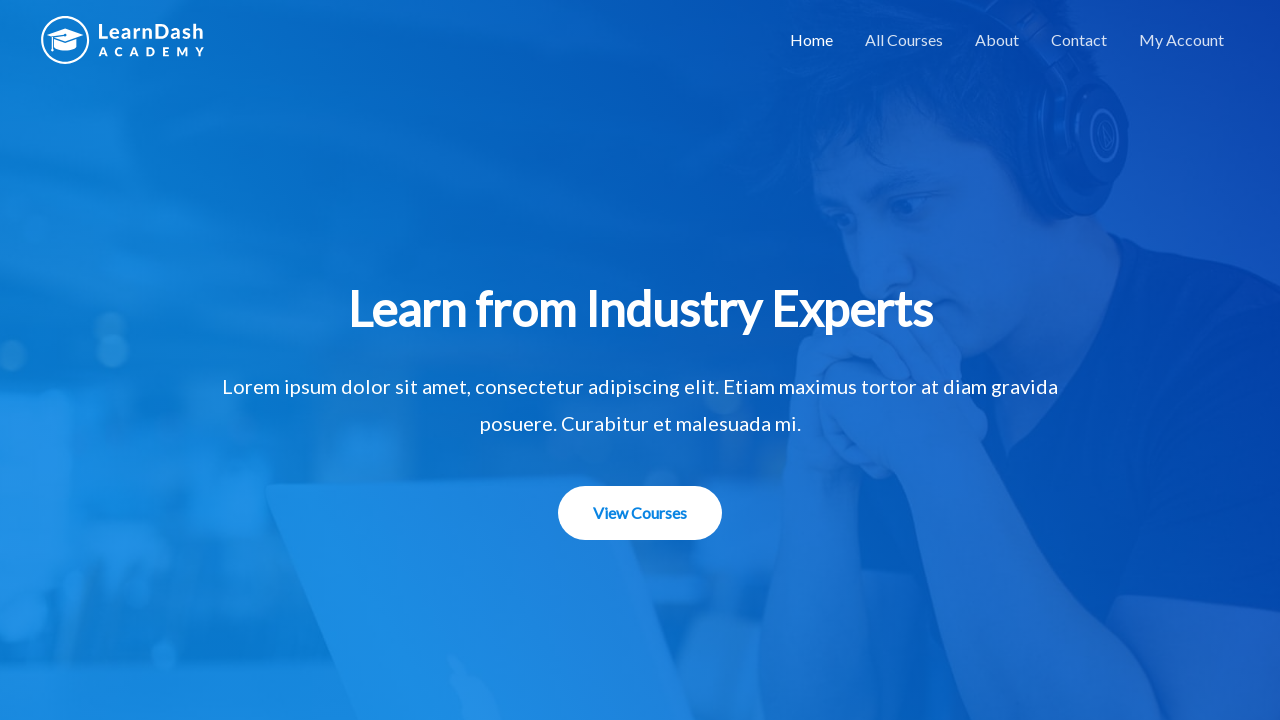

Clicked on 'All Courses' menu item at (904, 40) on ul#primary-menu li >> nth=1
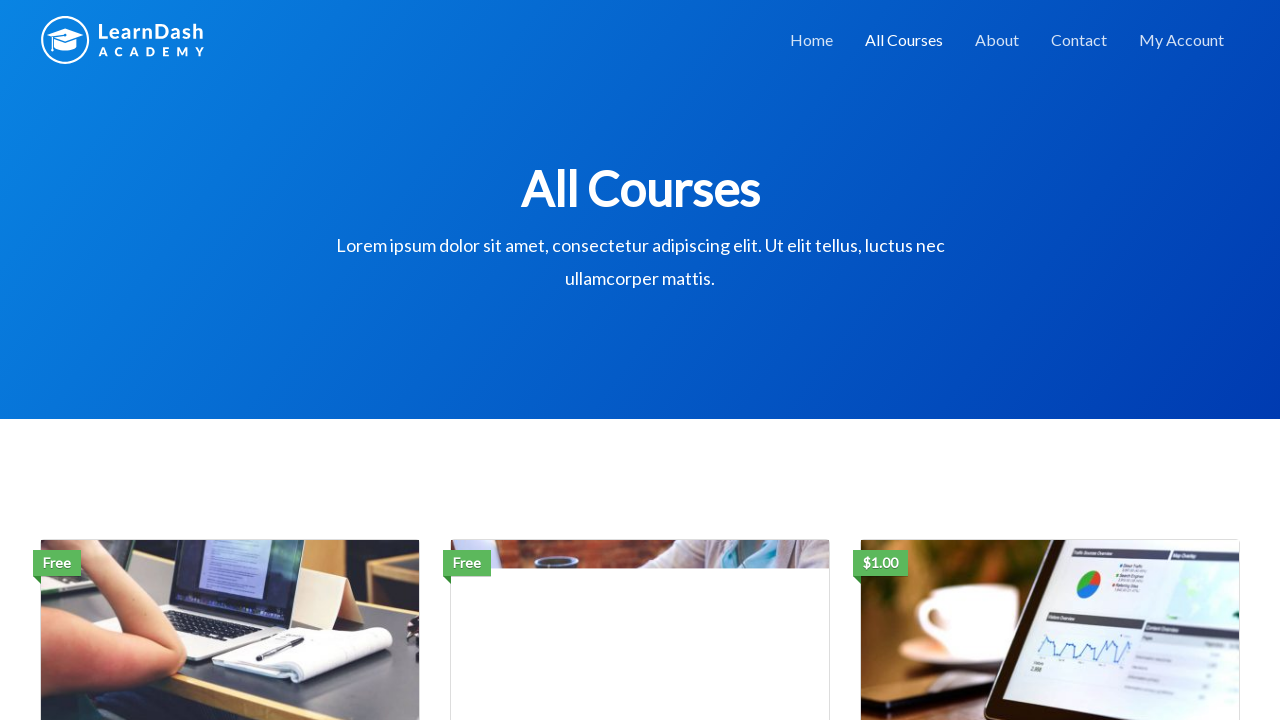

Verified page title is 'All Courses – Alchemy LMS'
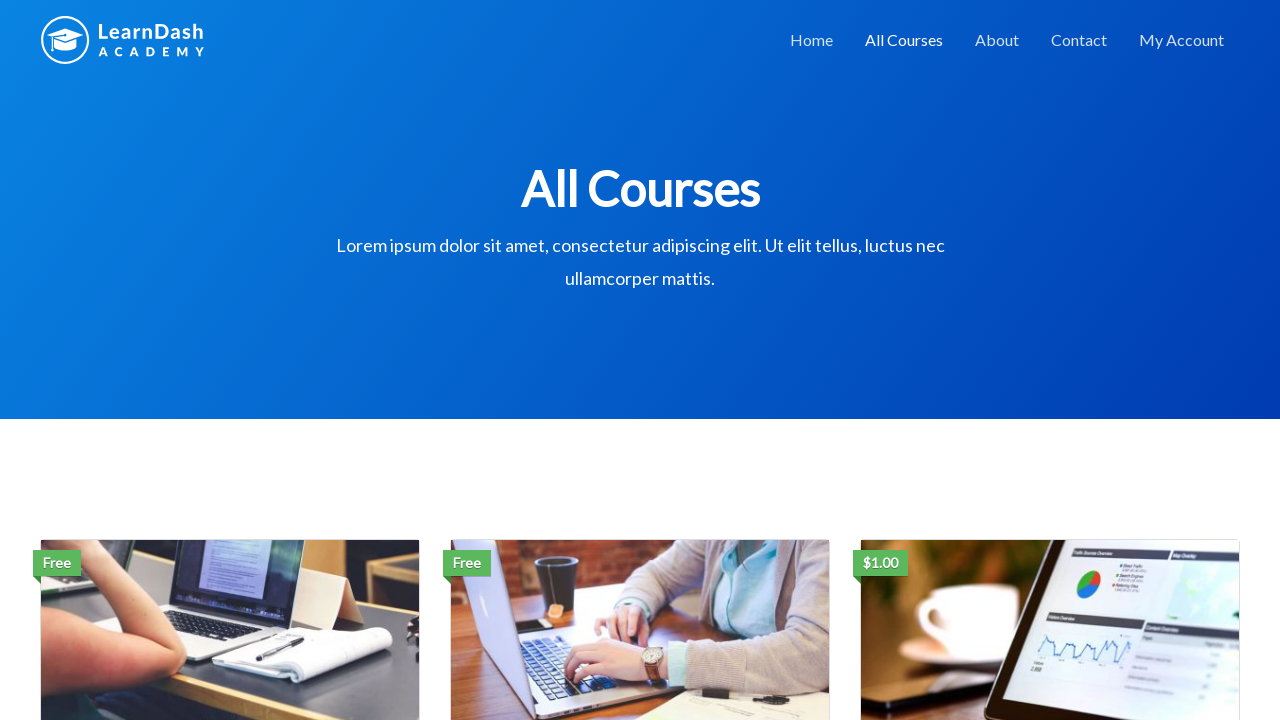

Counted total number of courses: 3
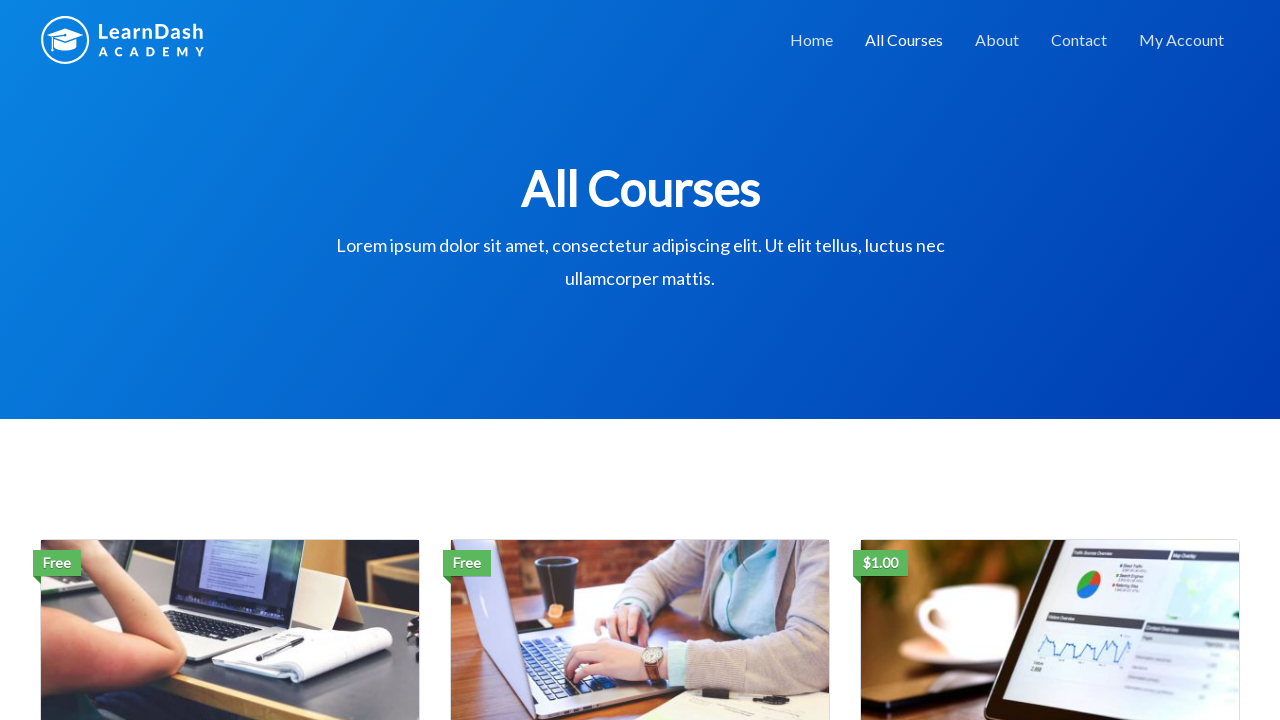

Printed total course count: 3
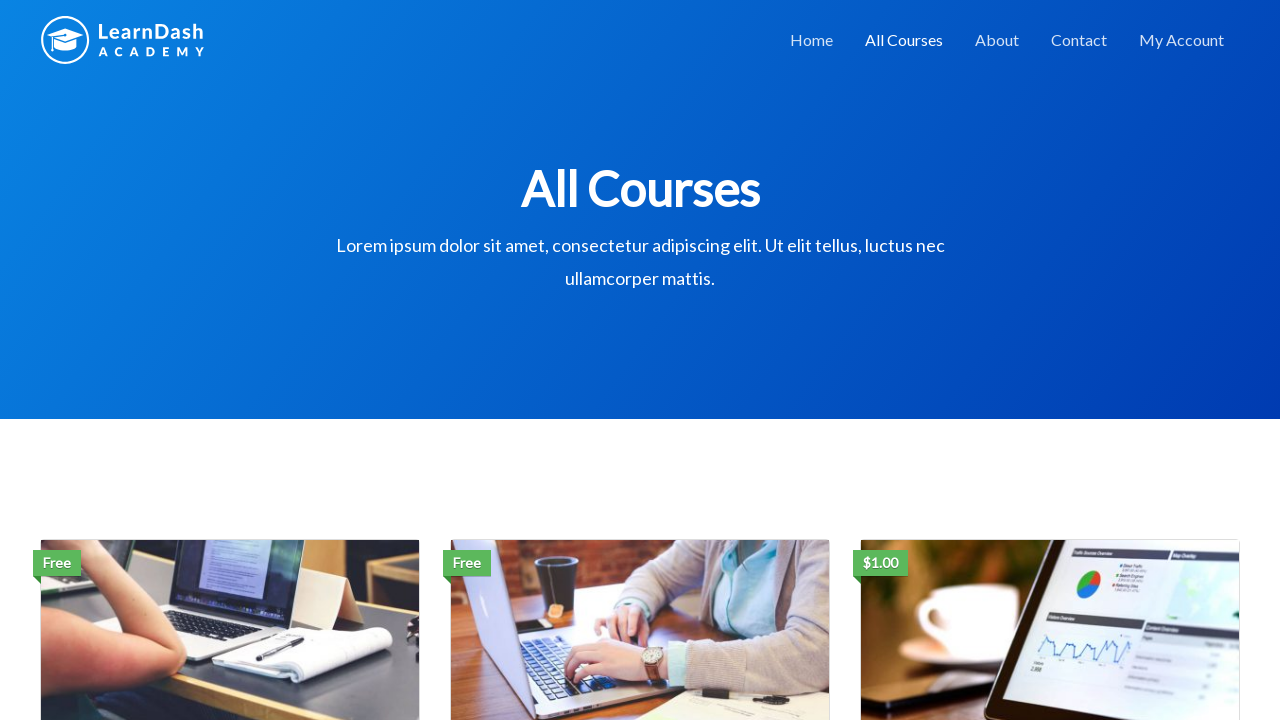

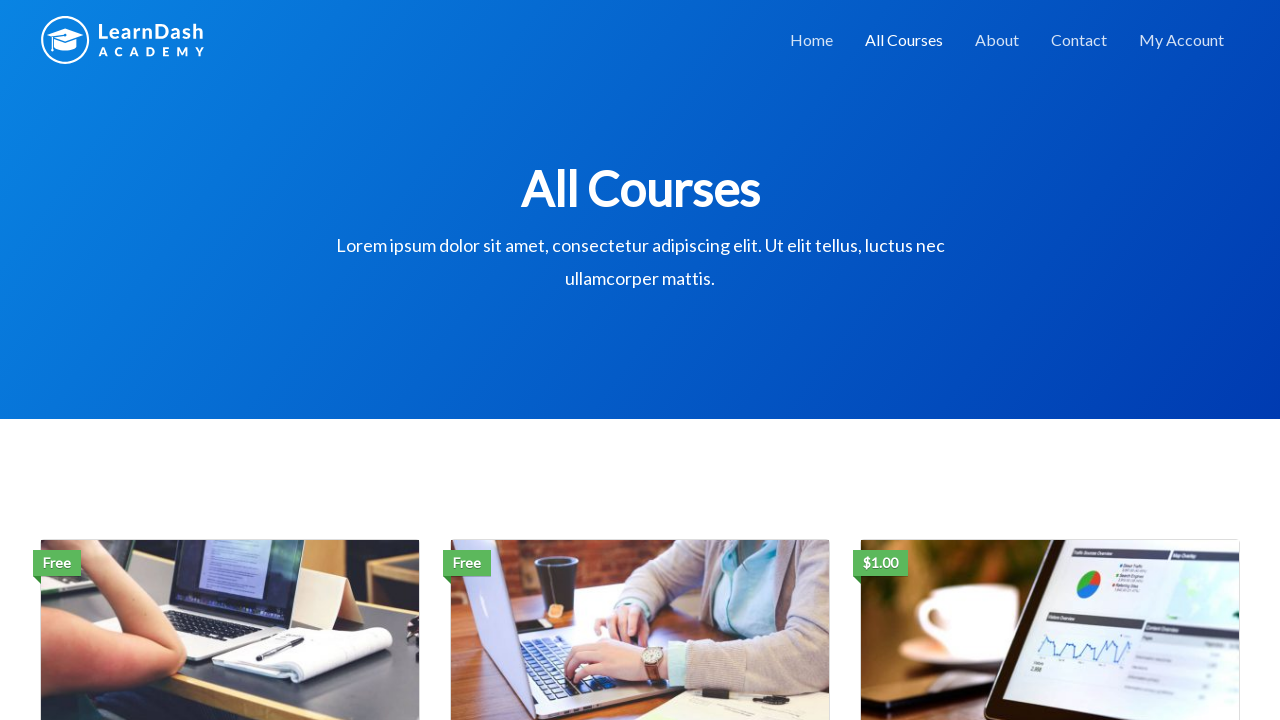